Tests hover functionality by hovering over a user profile and clicking the associated link to navigate to the user's page

Starting URL: http://the-internet.herokuapp.com/hovers

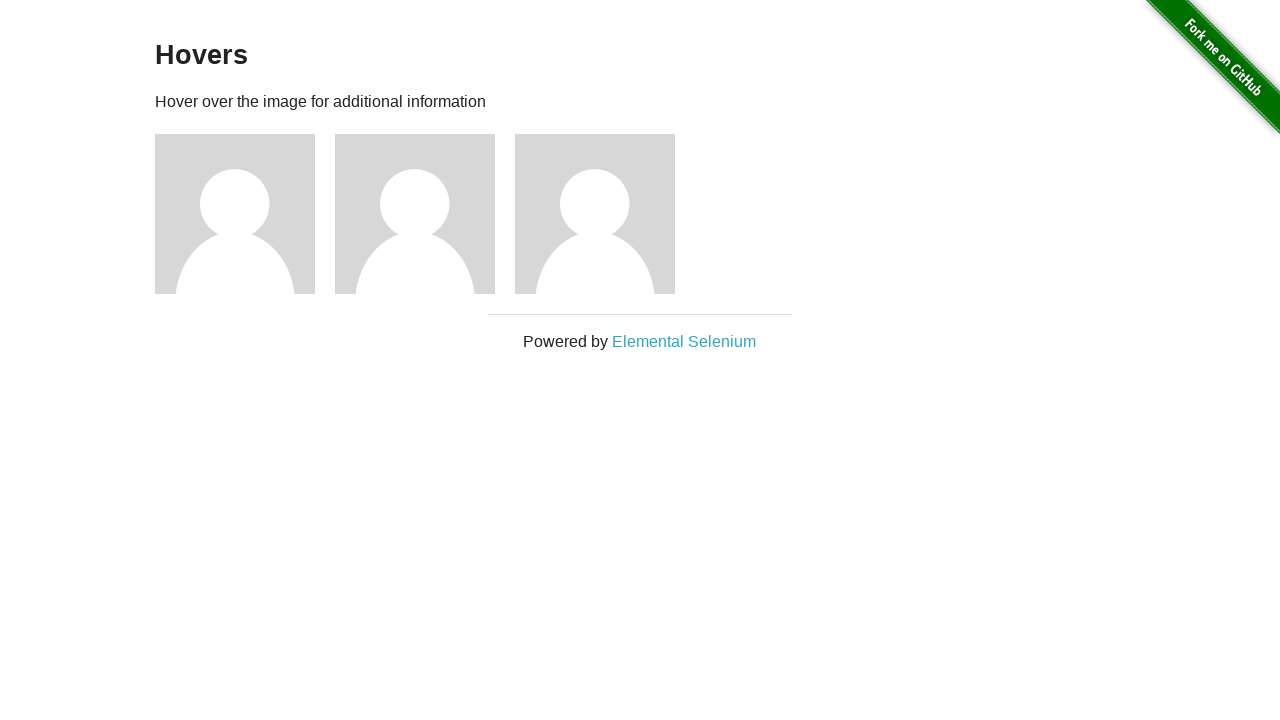

Navigated to hovers page
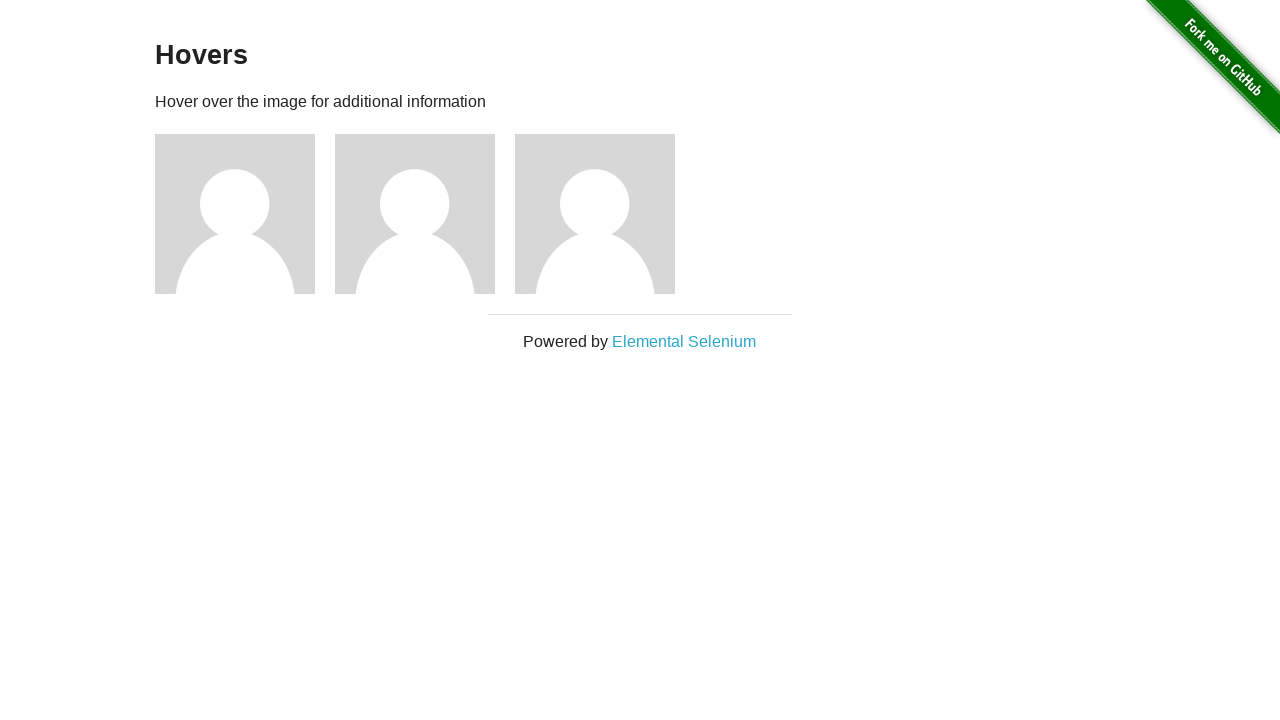

Hovered over the third user profile at (605, 214) on div.figure:nth-child(5)
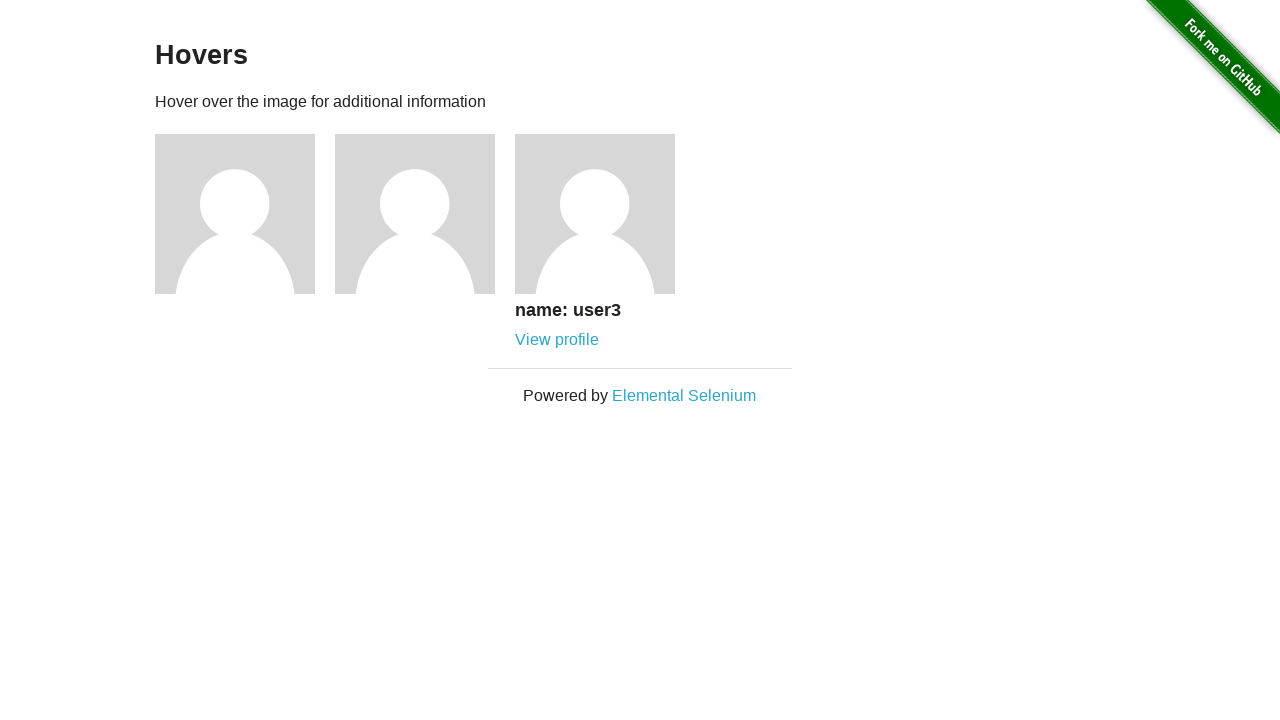

Clicked on the user profile link at (557, 340) on a[href='/users/3']
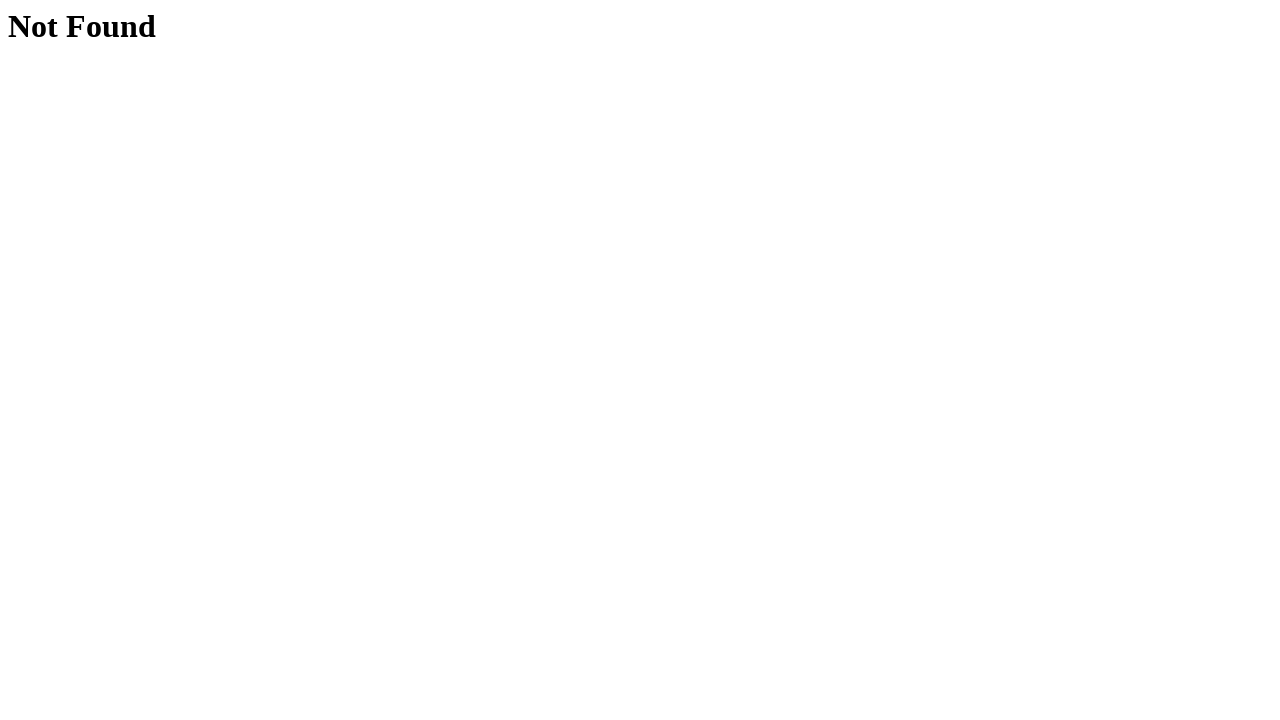

Successfully navigated to user 3's profile page
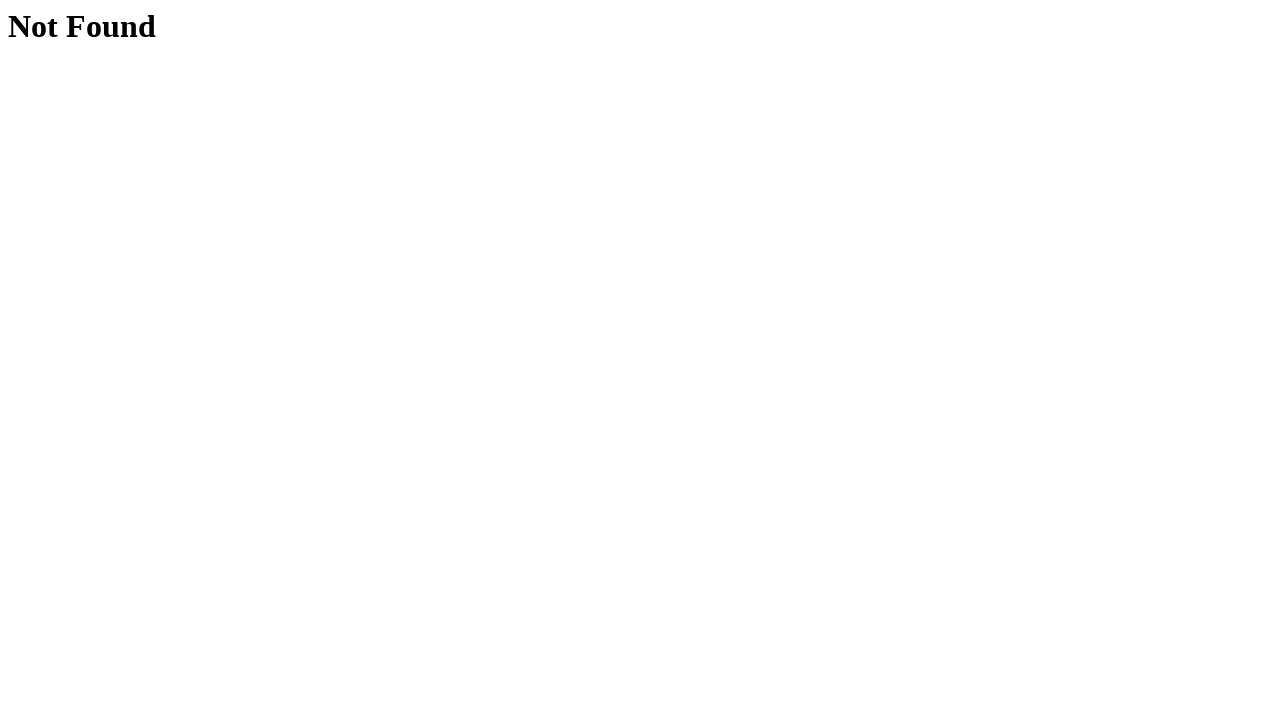

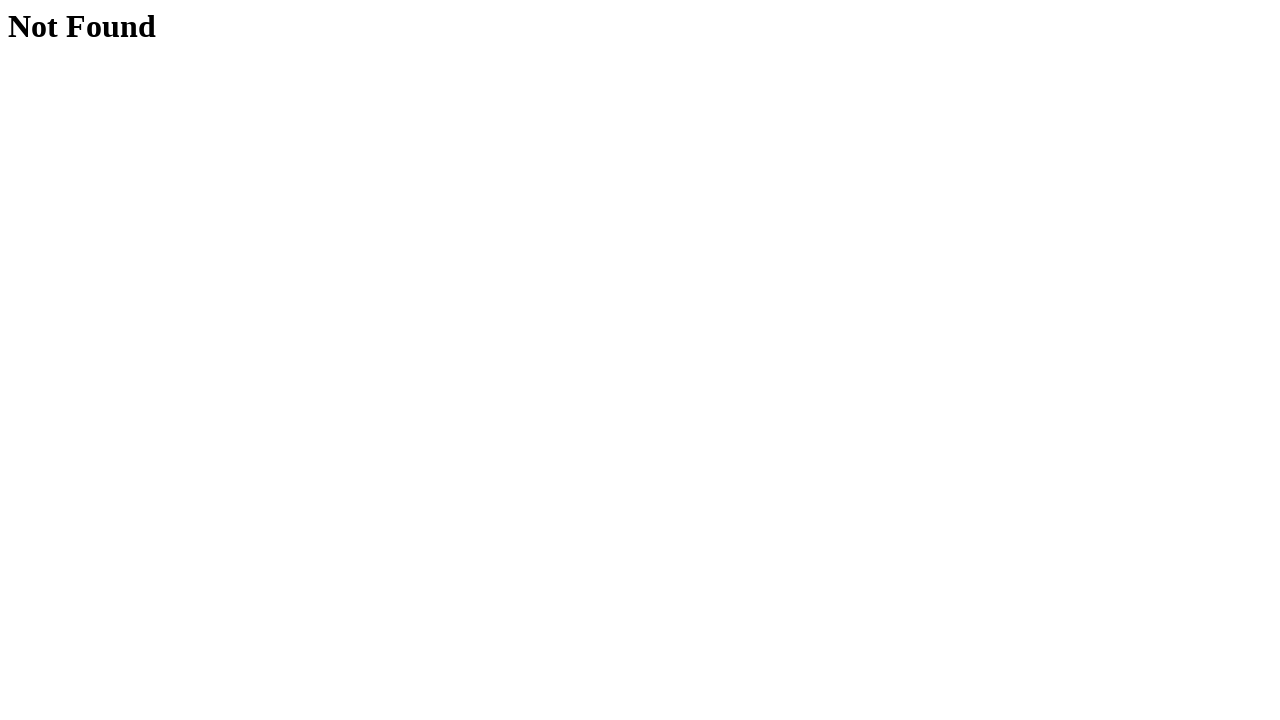